Tests file download functionality by clicking on a download link for a PNG file and waiting for the download to complete.

Starting URL: https://the-internet.herokuapp.com/download

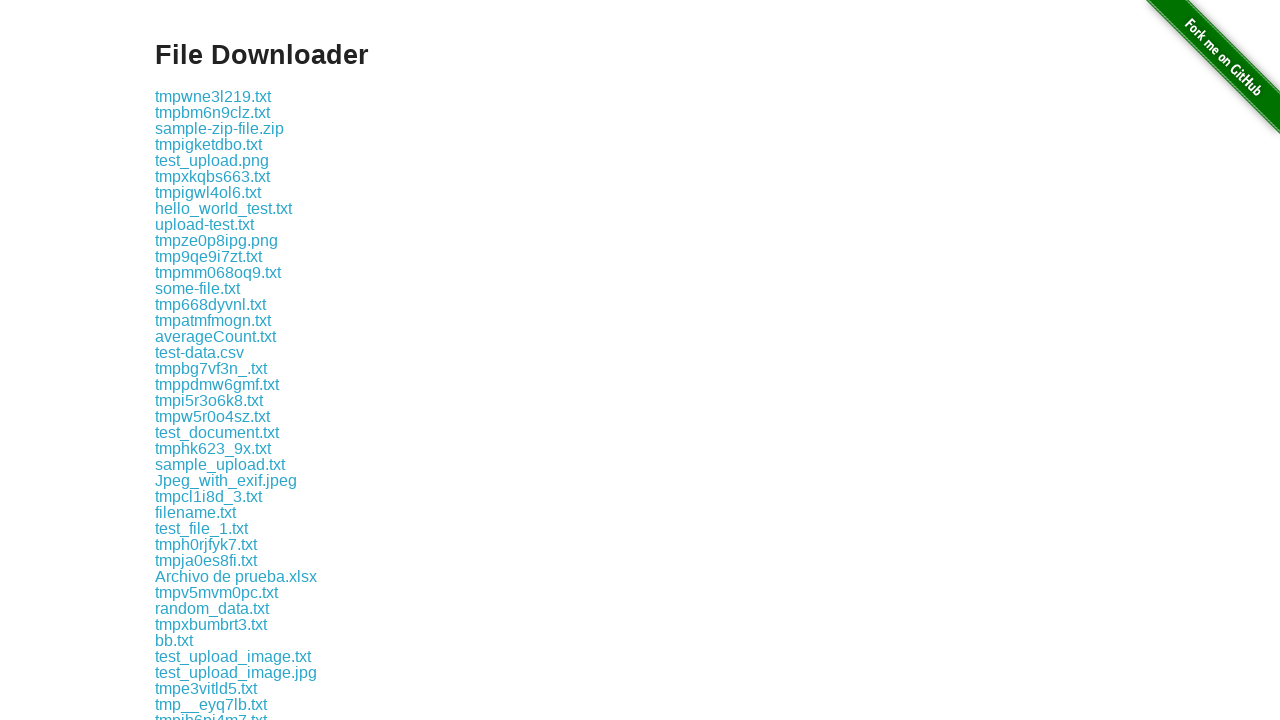

Navigated to file download page
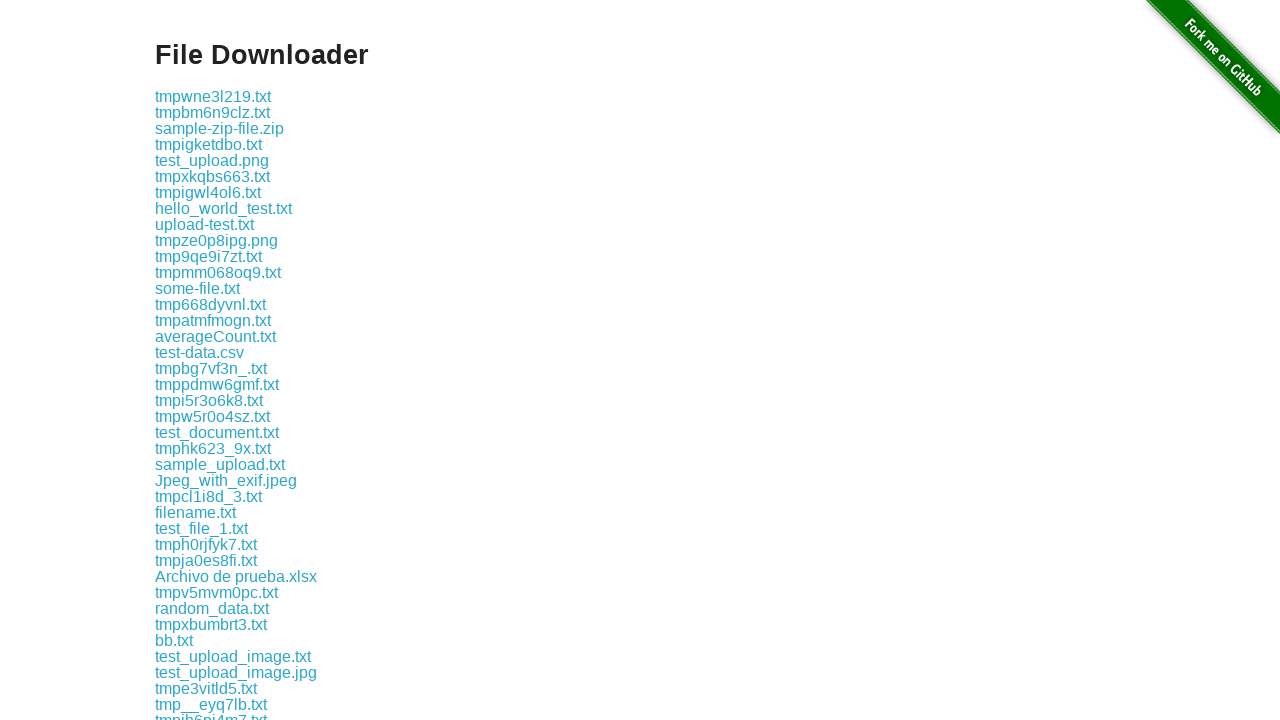

Clicked on download link for text file at (213, 96) on a[href$='.txt']
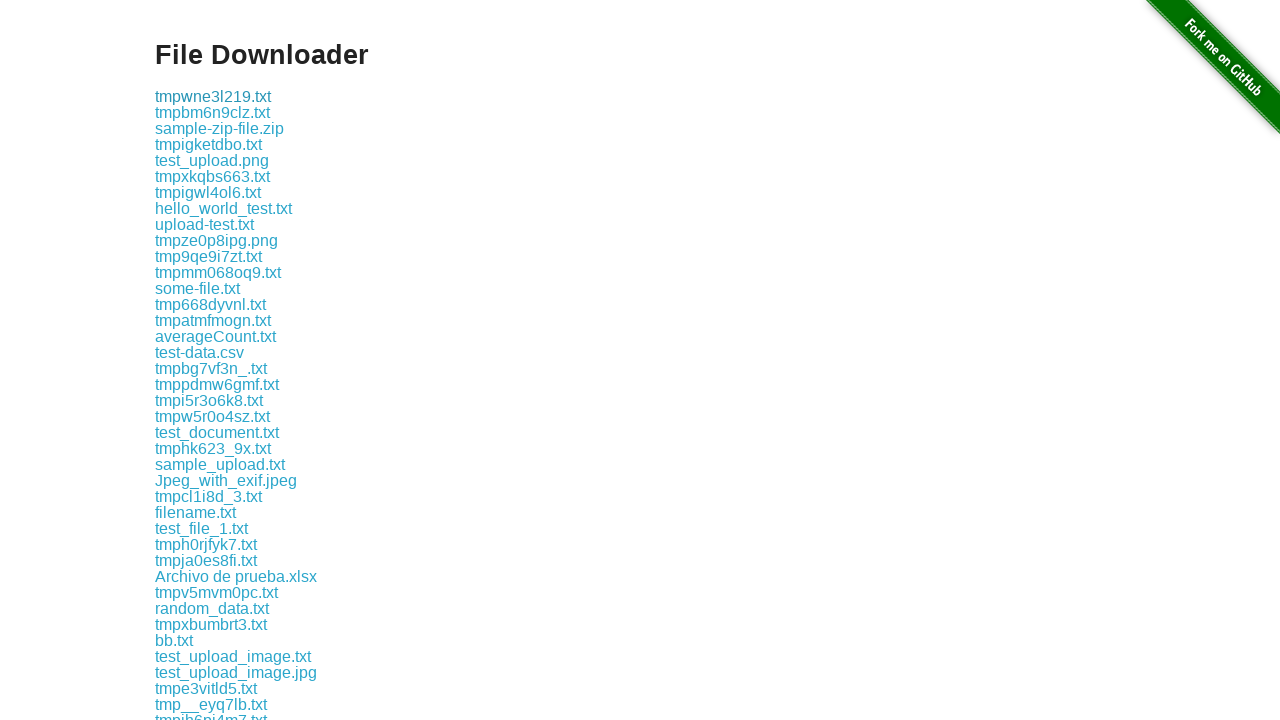

Download completed and file object obtained
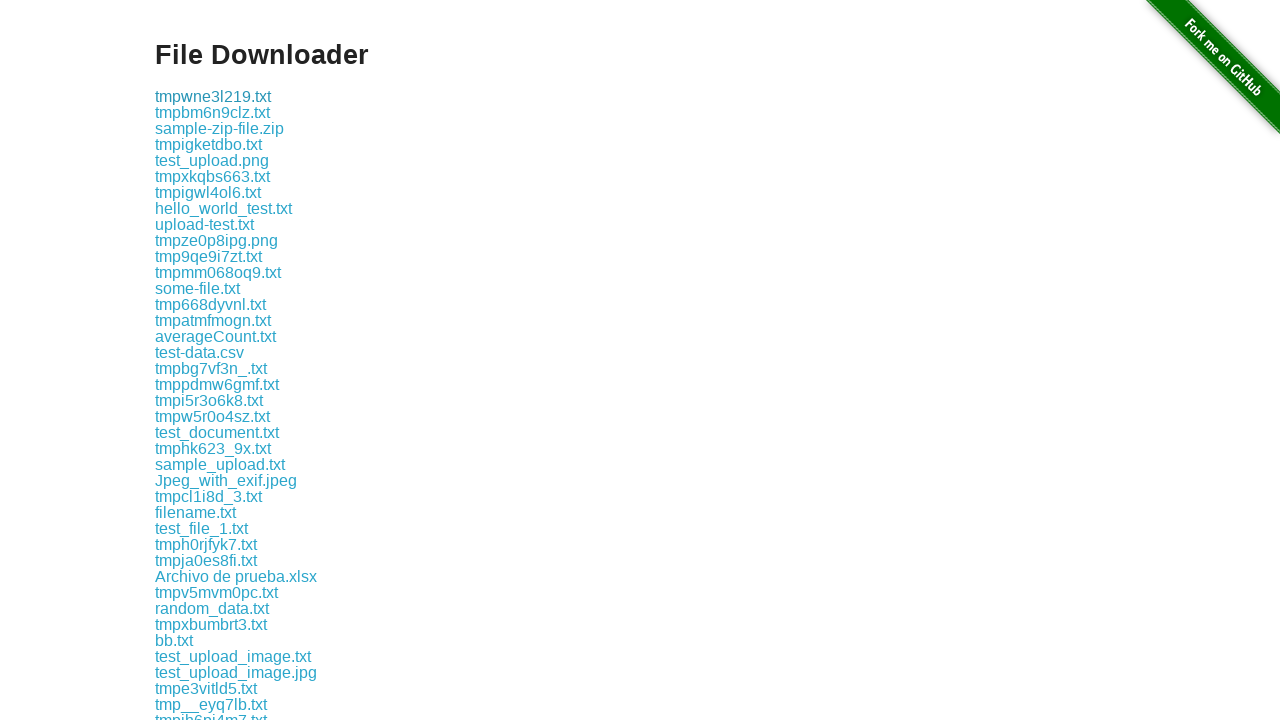

Retrieved download file path
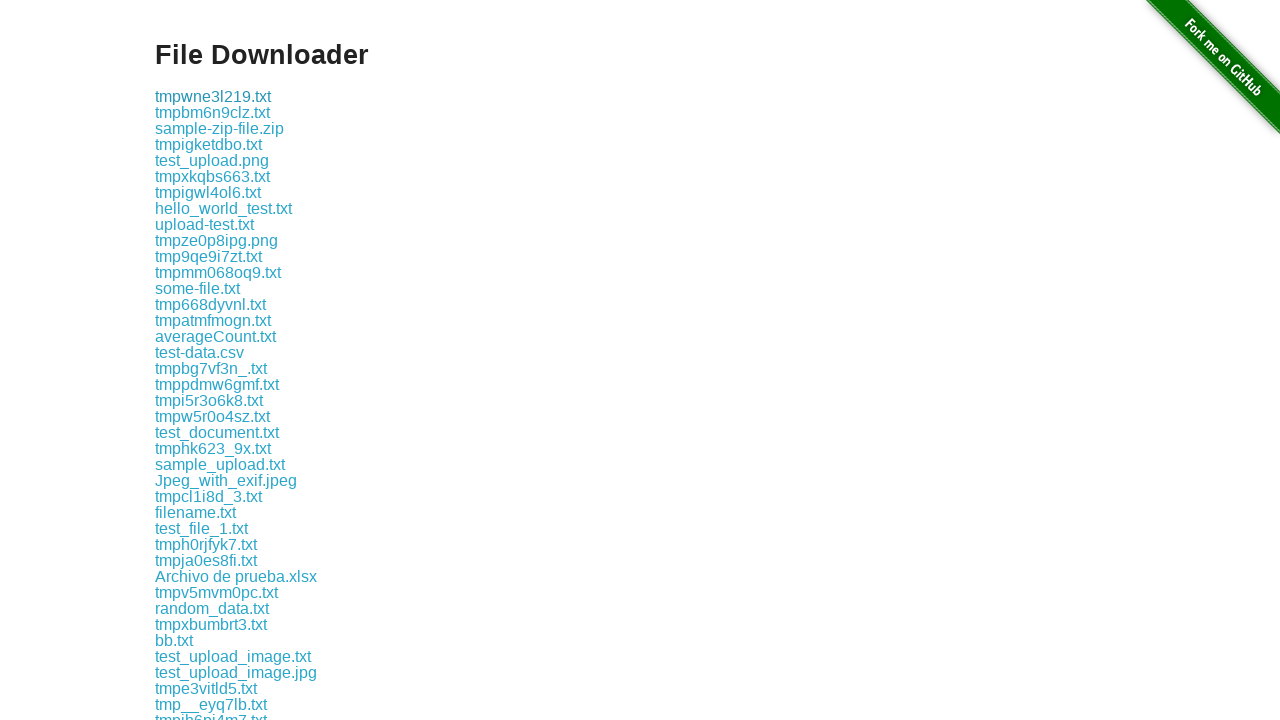

Verified download has a suggested filename
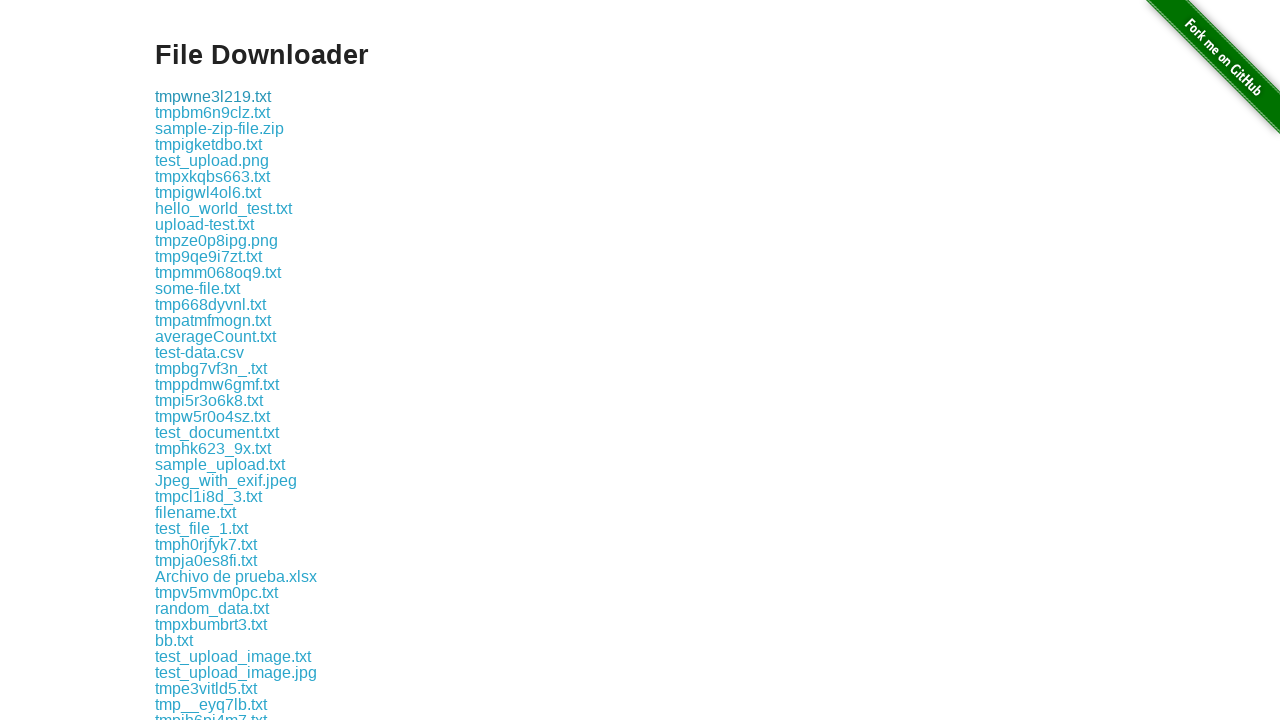

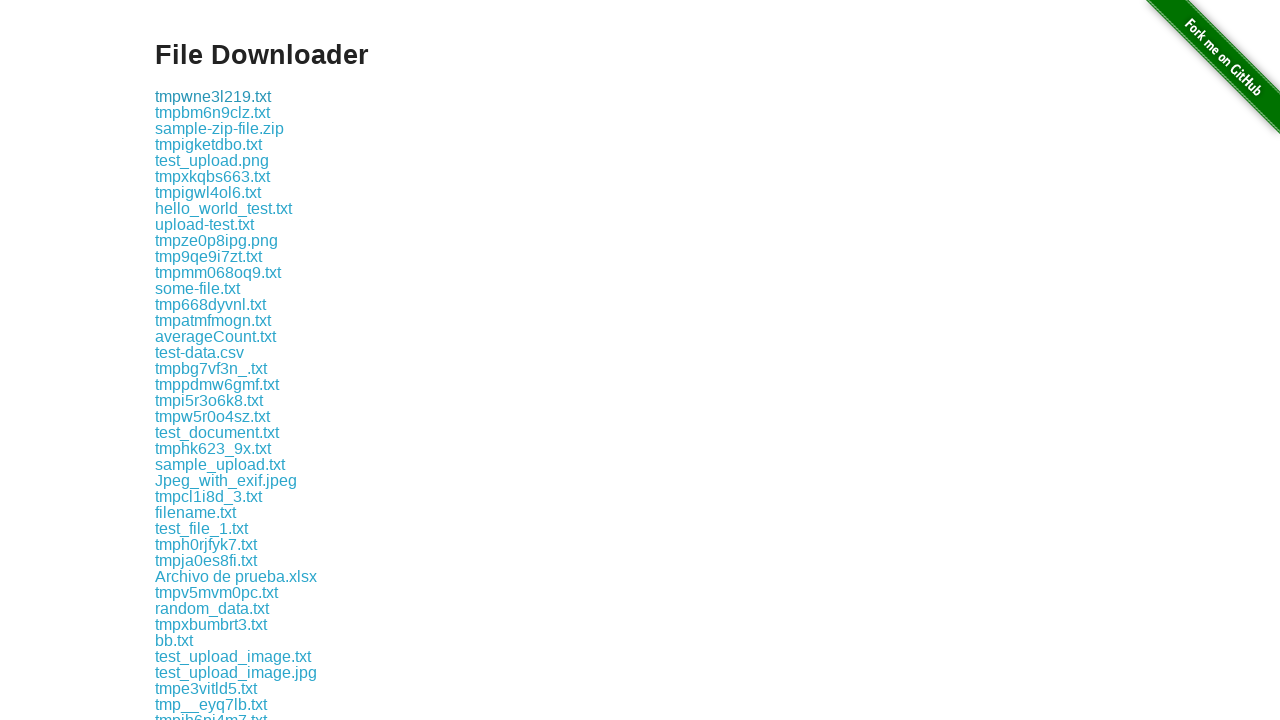